Tests drag and drop functionality by dragging an element from one location and dropping it onto another element within an iframe

Starting URL: https://jqueryui.com/droppable/

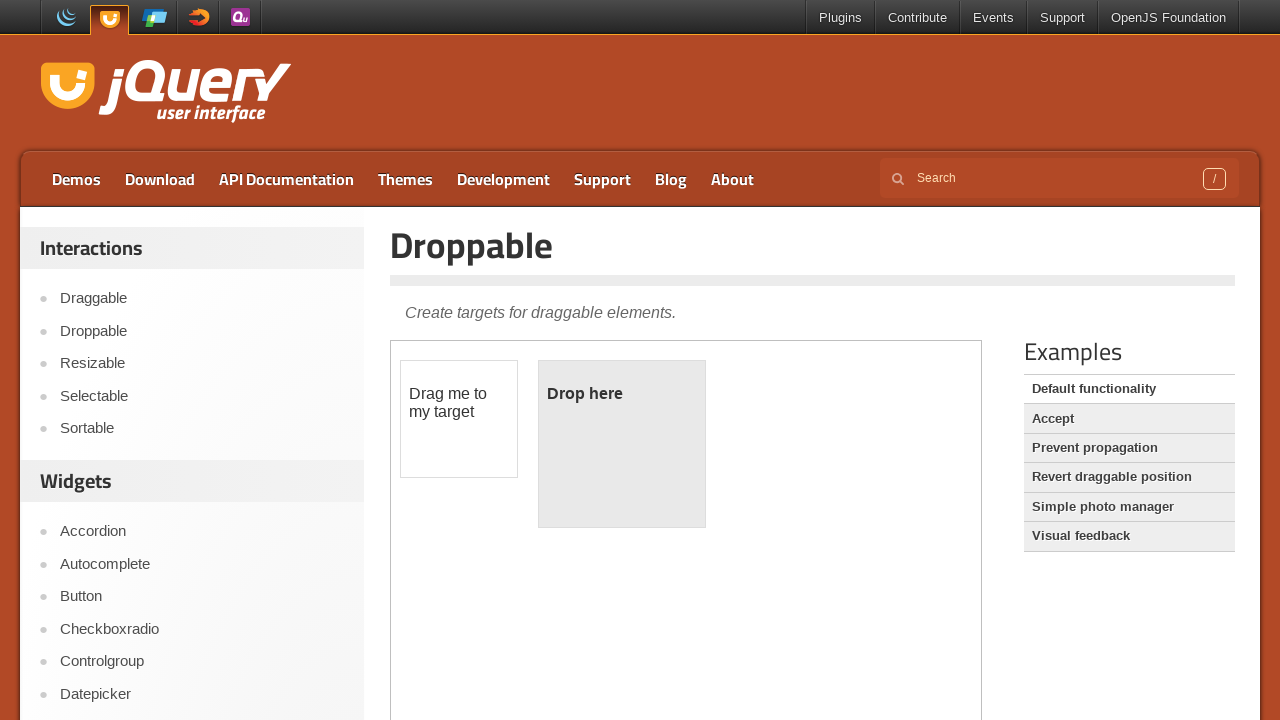

Located iframe containing drag and drop demo
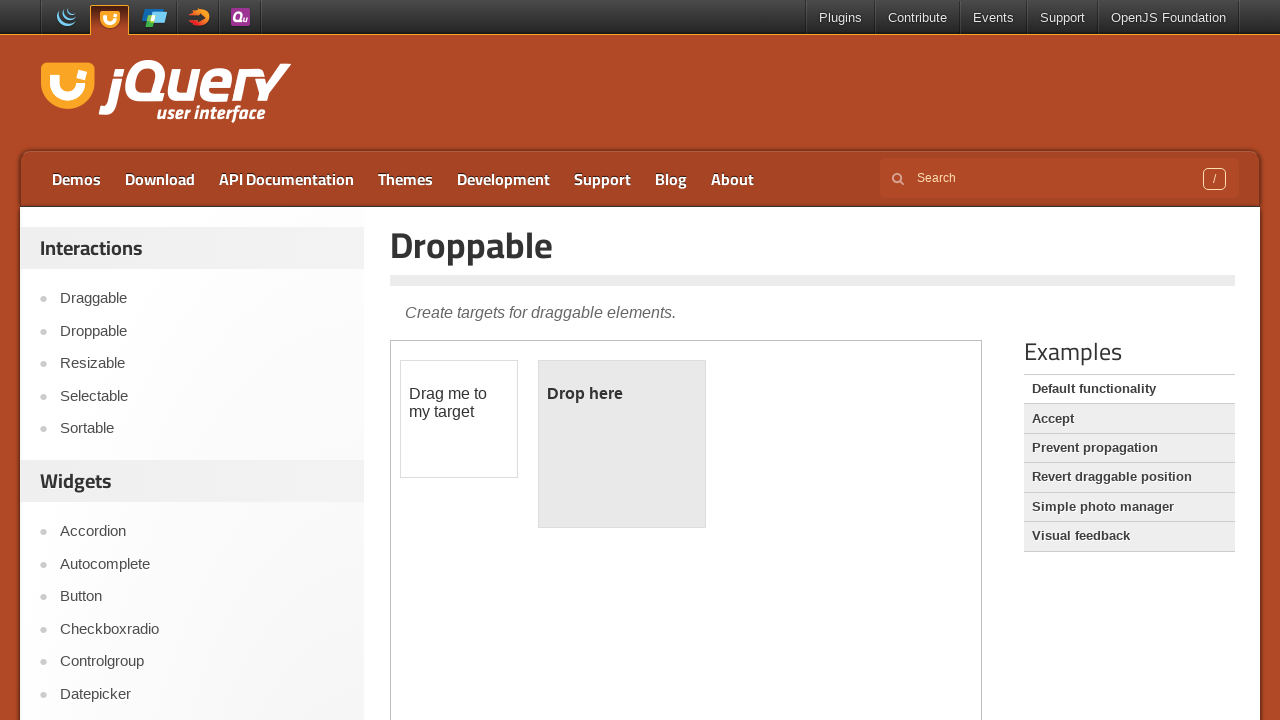

Located draggable element within iframe
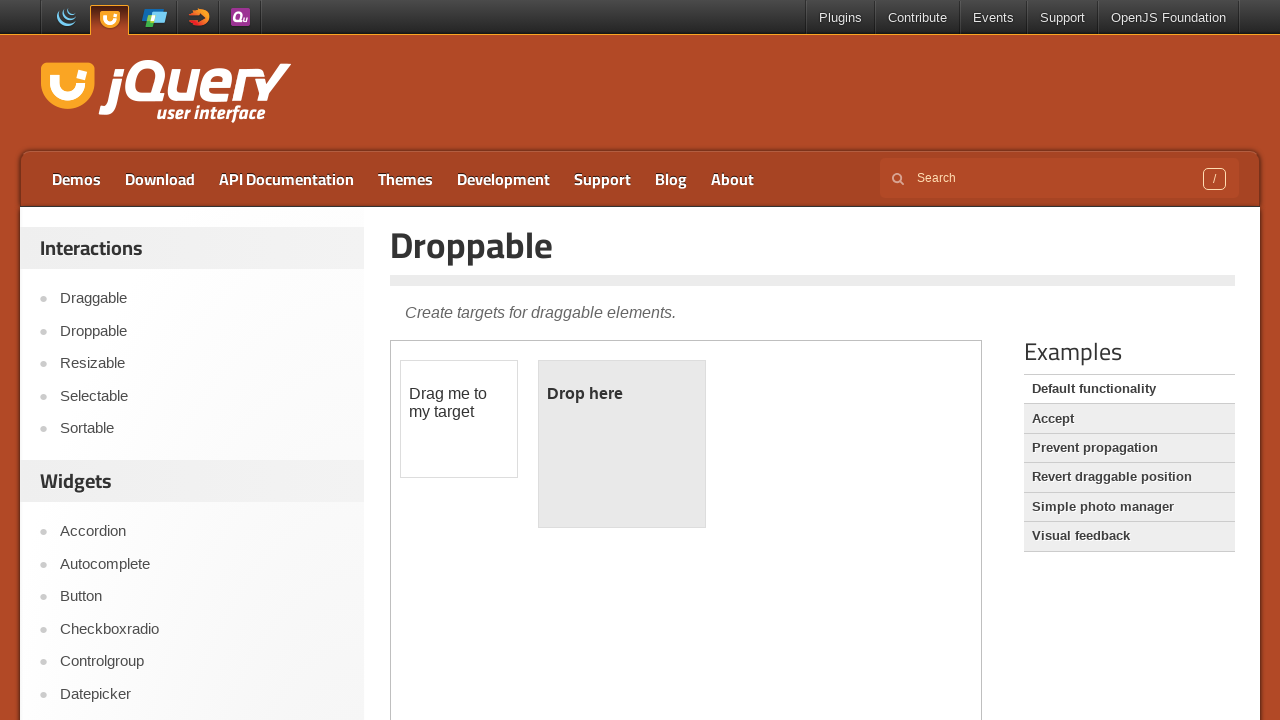

Located droppable element within iframe
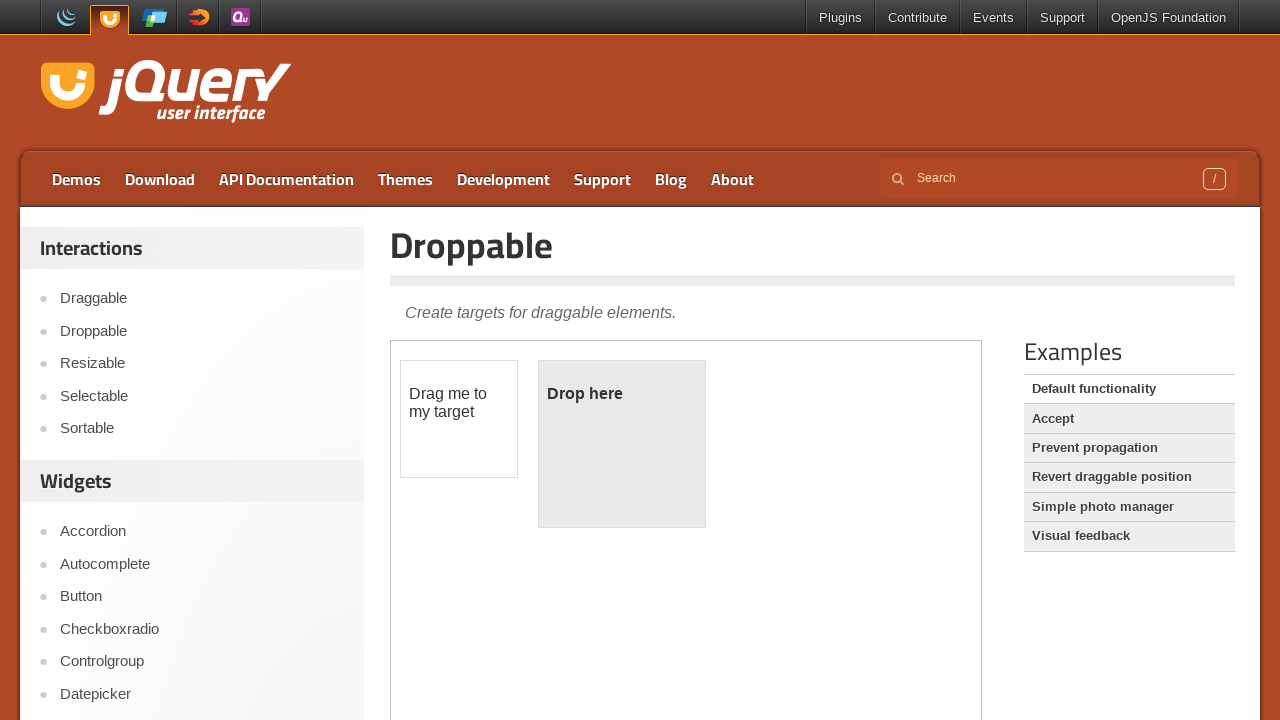

Dragged element from draggable to droppable location at (622, 444)
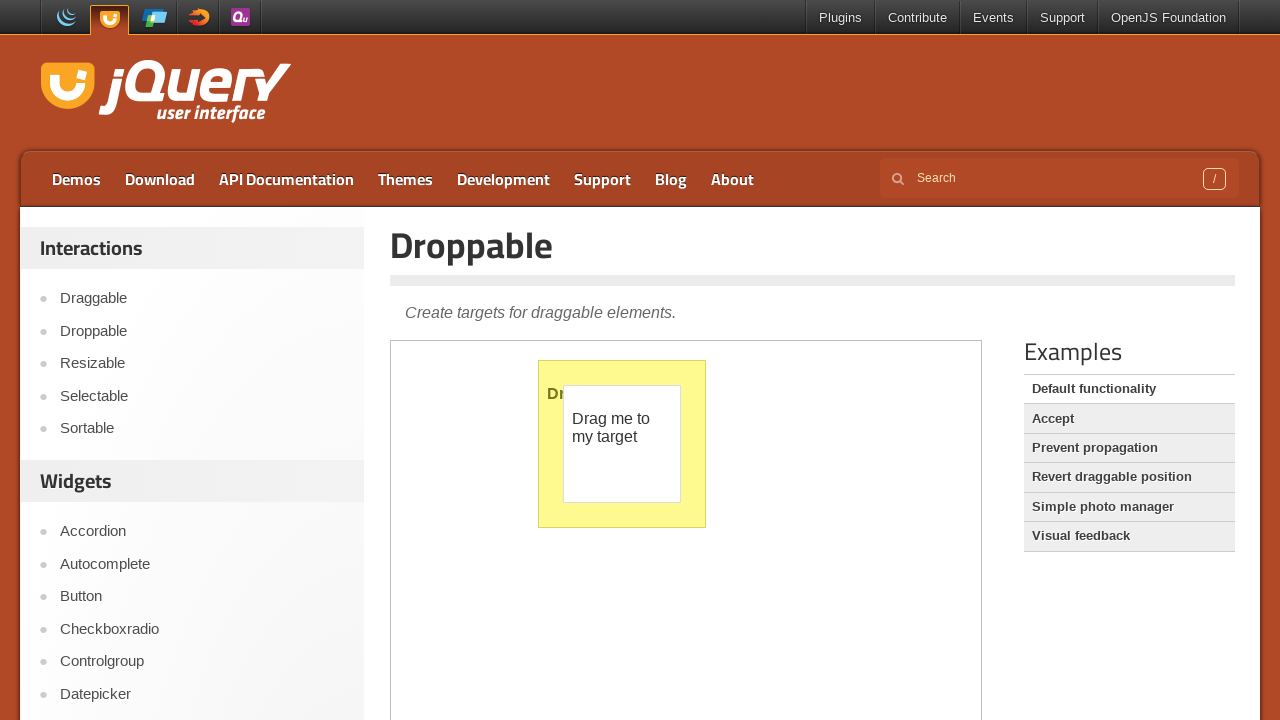

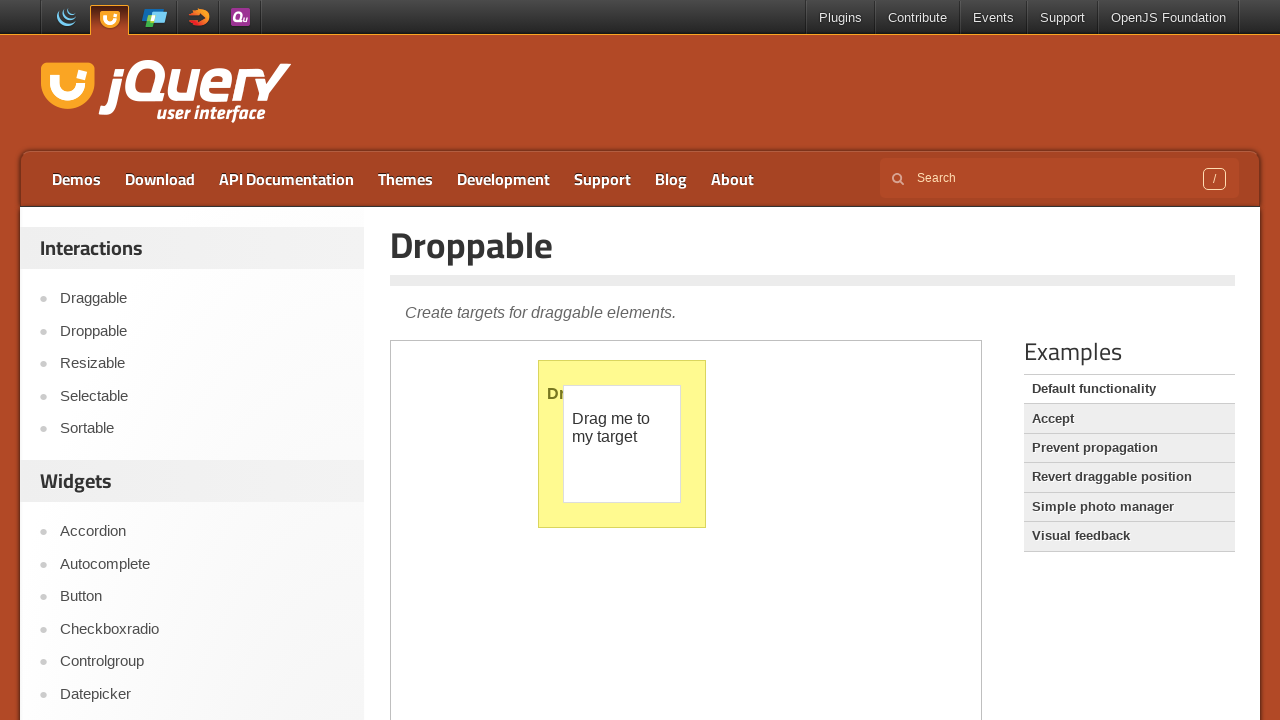